Tests interaction with a dynamic web table by clicking on the first column header element to trigger sorting or selection functionality.

Starting URL: http://demo.automationtesting.in/WebTable.html

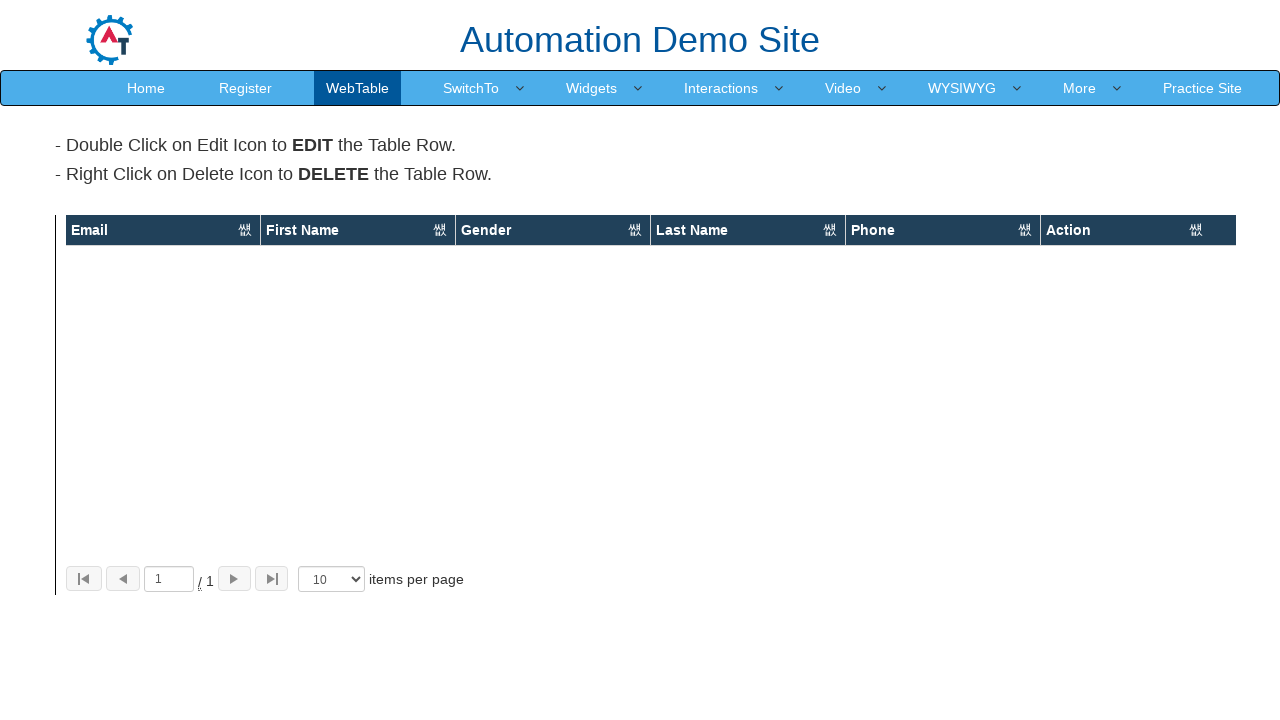

Clicked on the first column header element to trigger sorting or selection functionality at (163, 230) on (//div[@class='ui-grid-cell-contents ui-grid-header-cell-primary-focus'])[1]
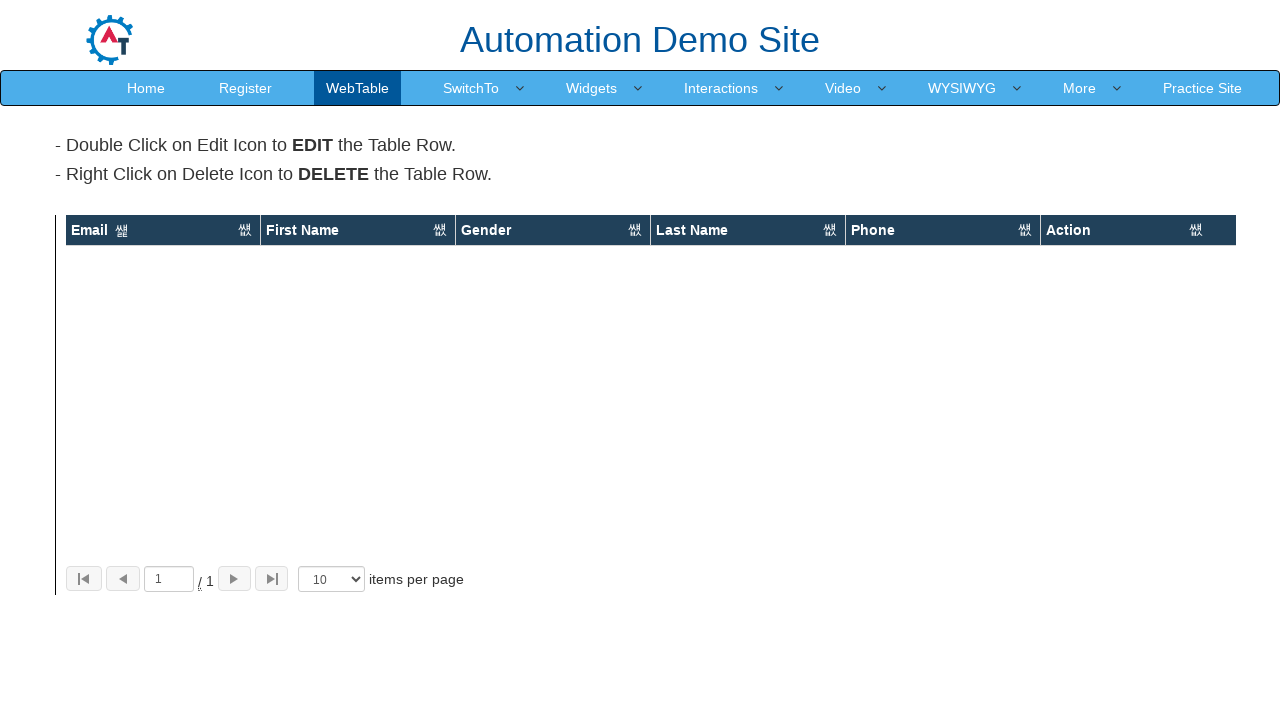

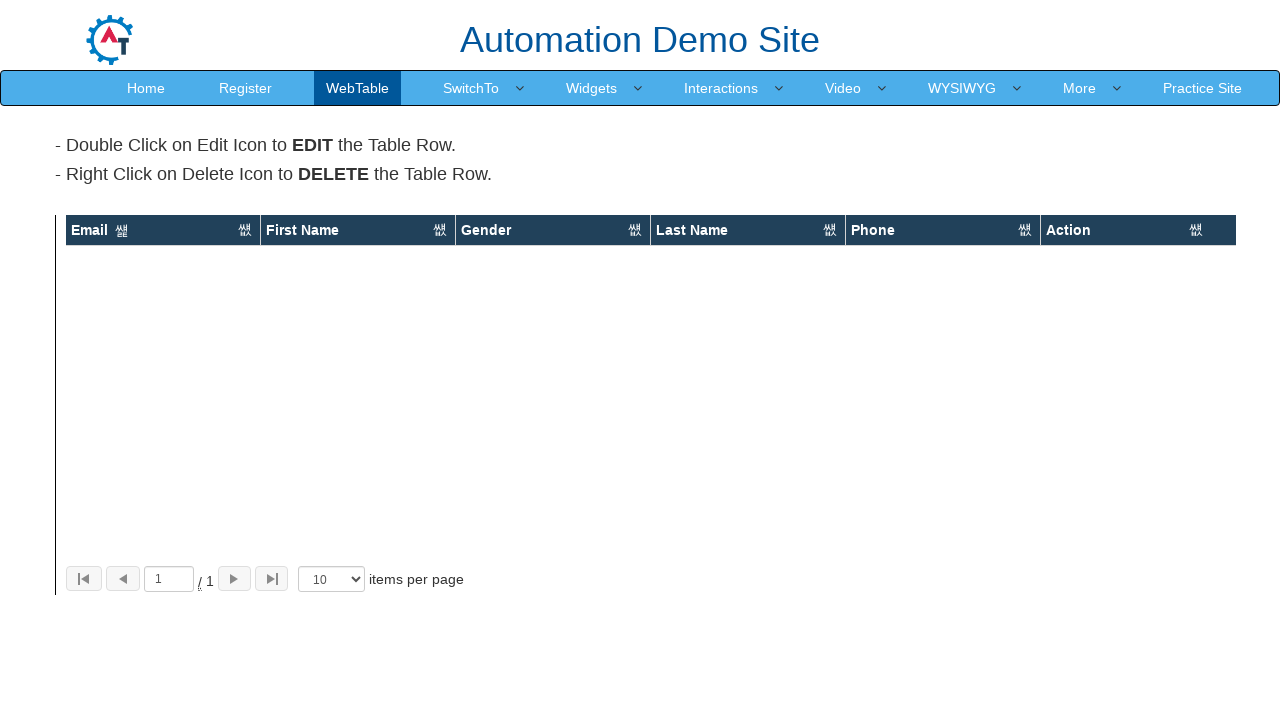